Tests drag and drop functionality by dragging an element to a target location

Starting URL: http://sahitest.com/demo/dragDropMooTools.htm

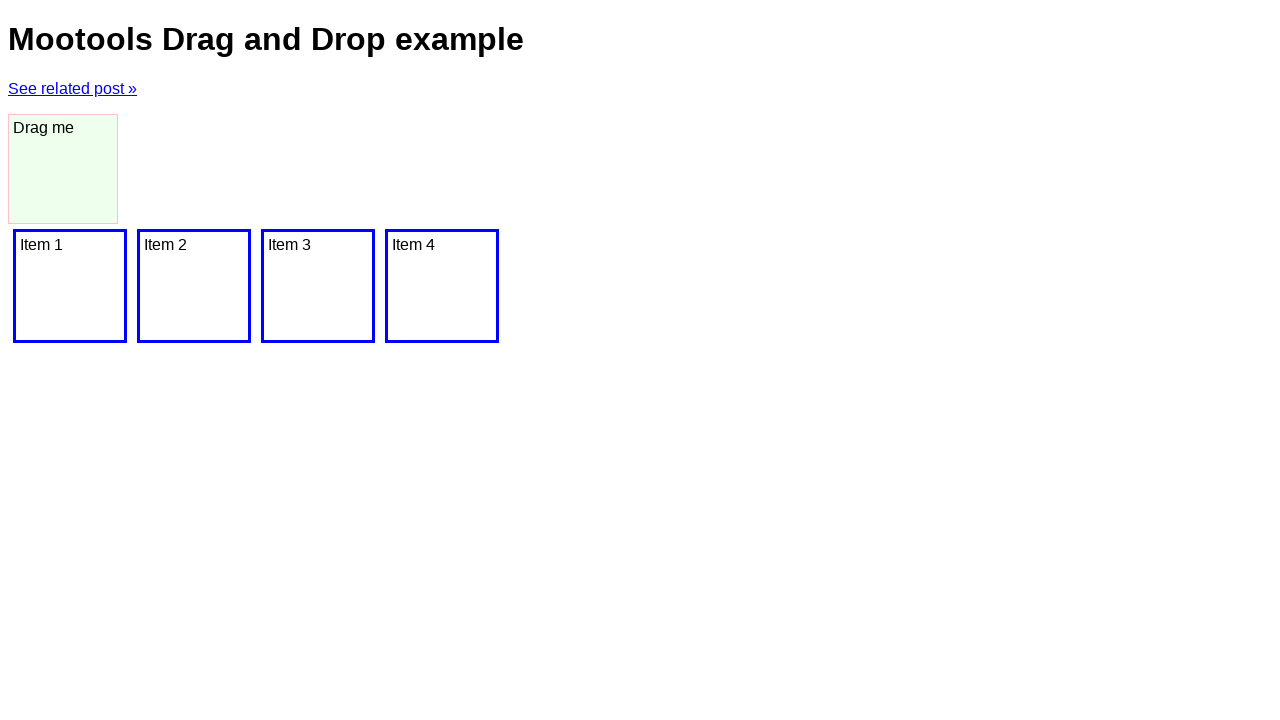

Navigated to drag and drop demo page
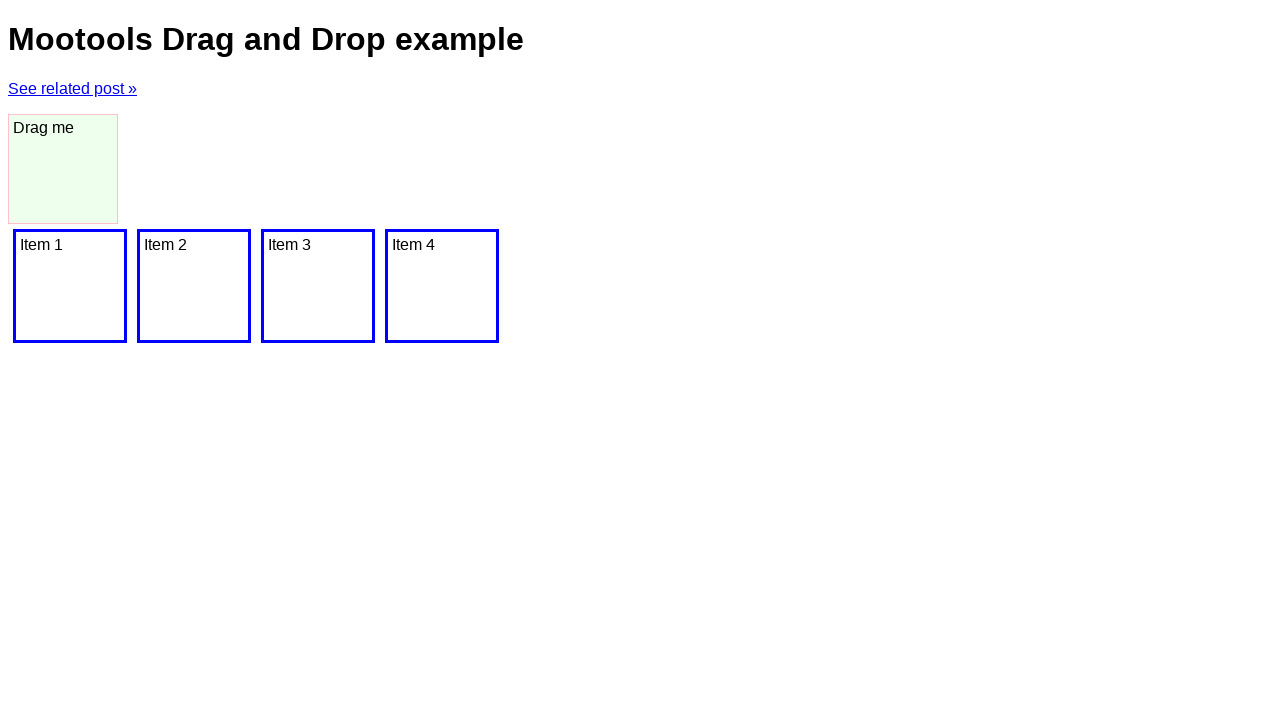

Located draggable element with id 'dragger'
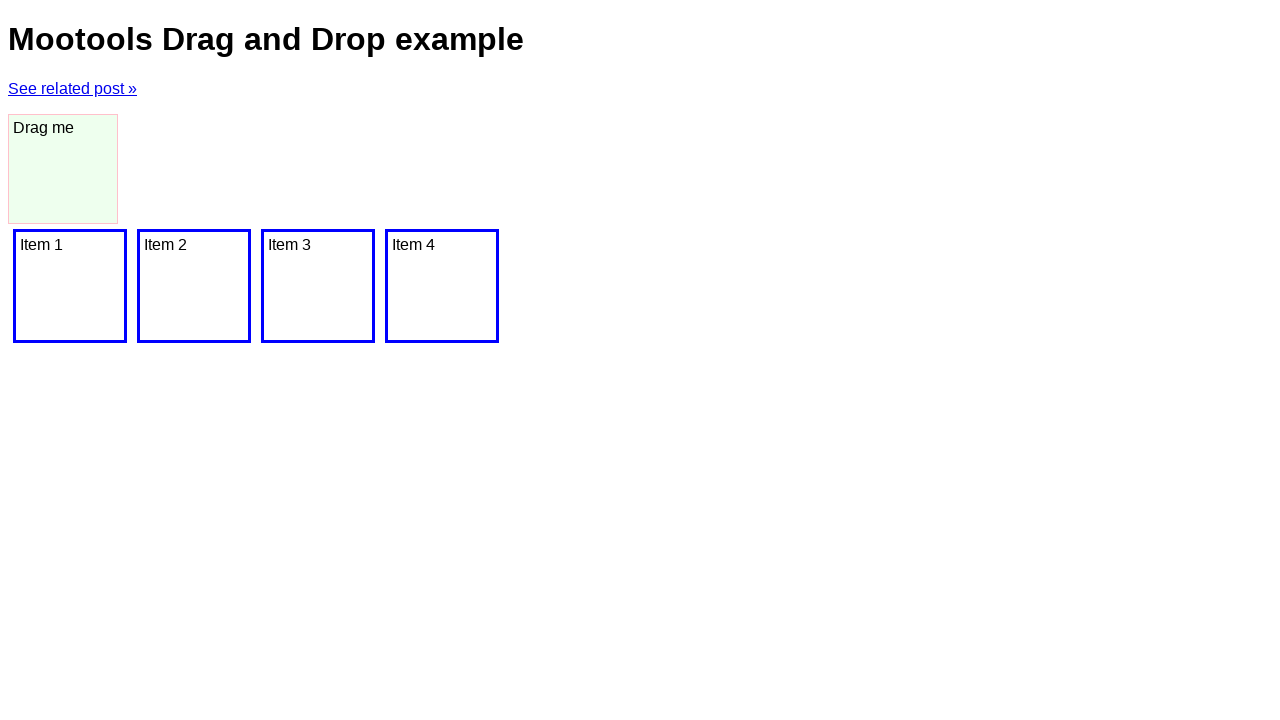

Located drop target element
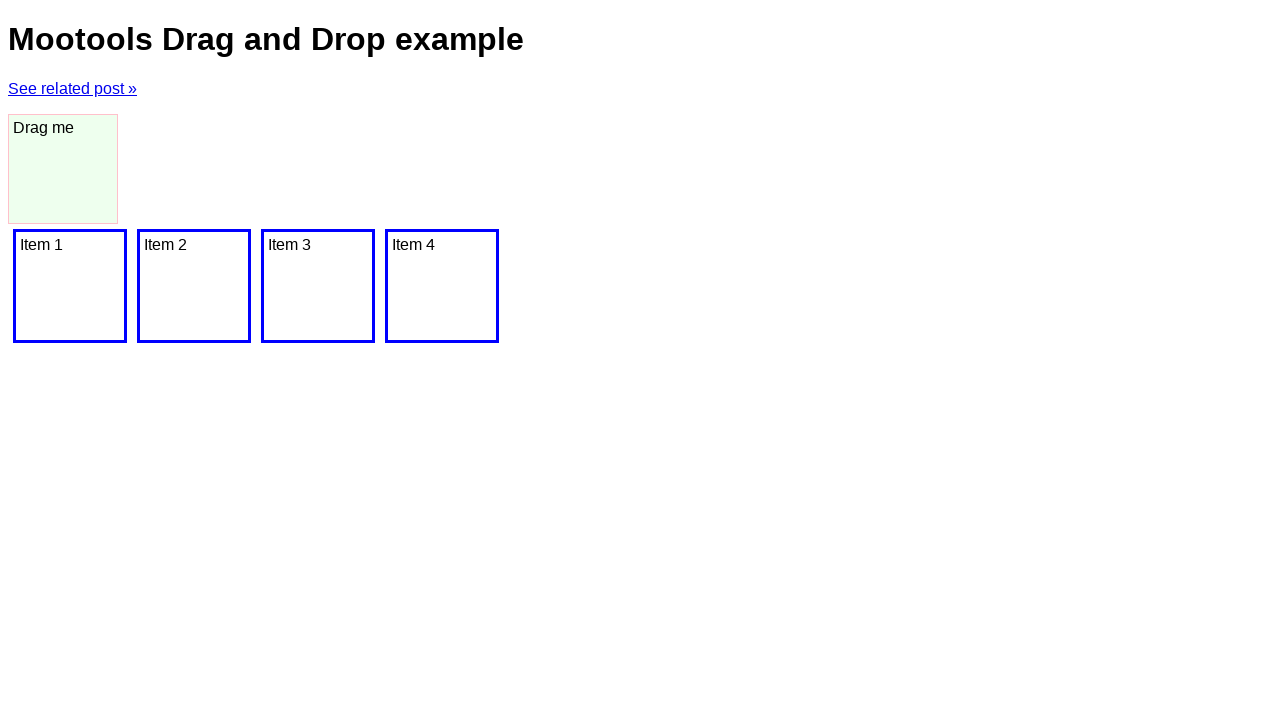

Dragged element to target location at (70, 286)
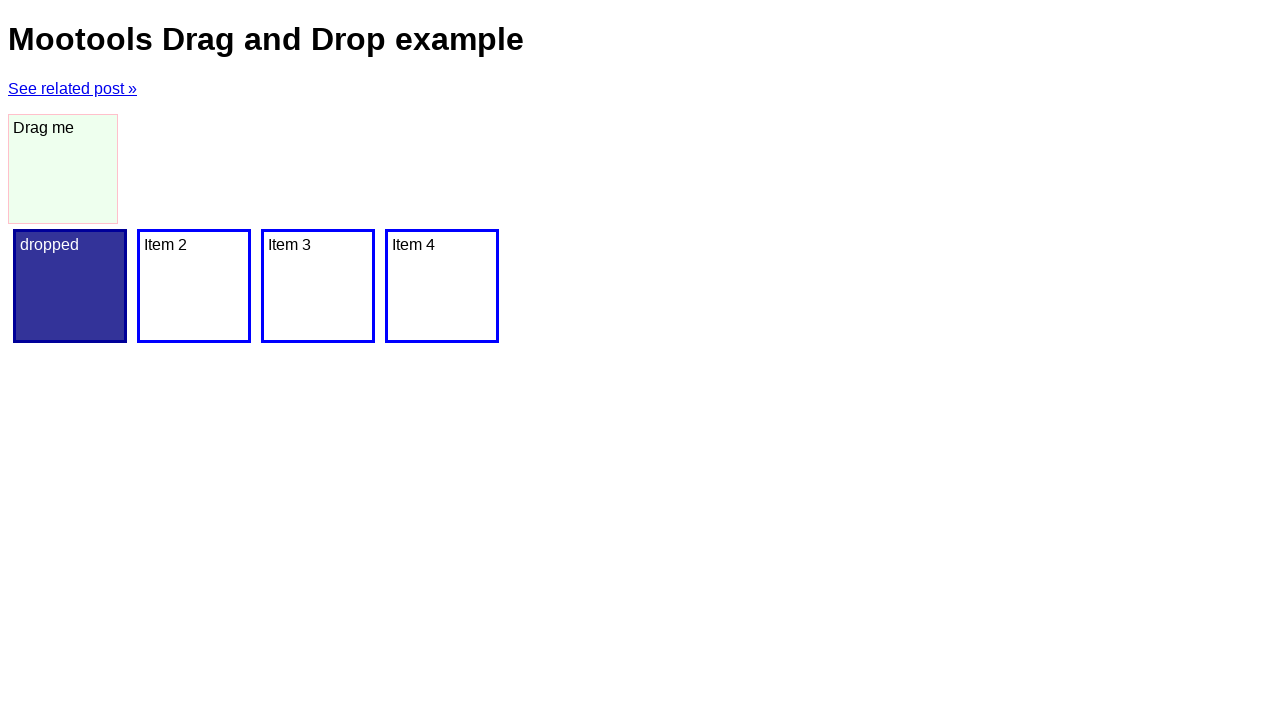

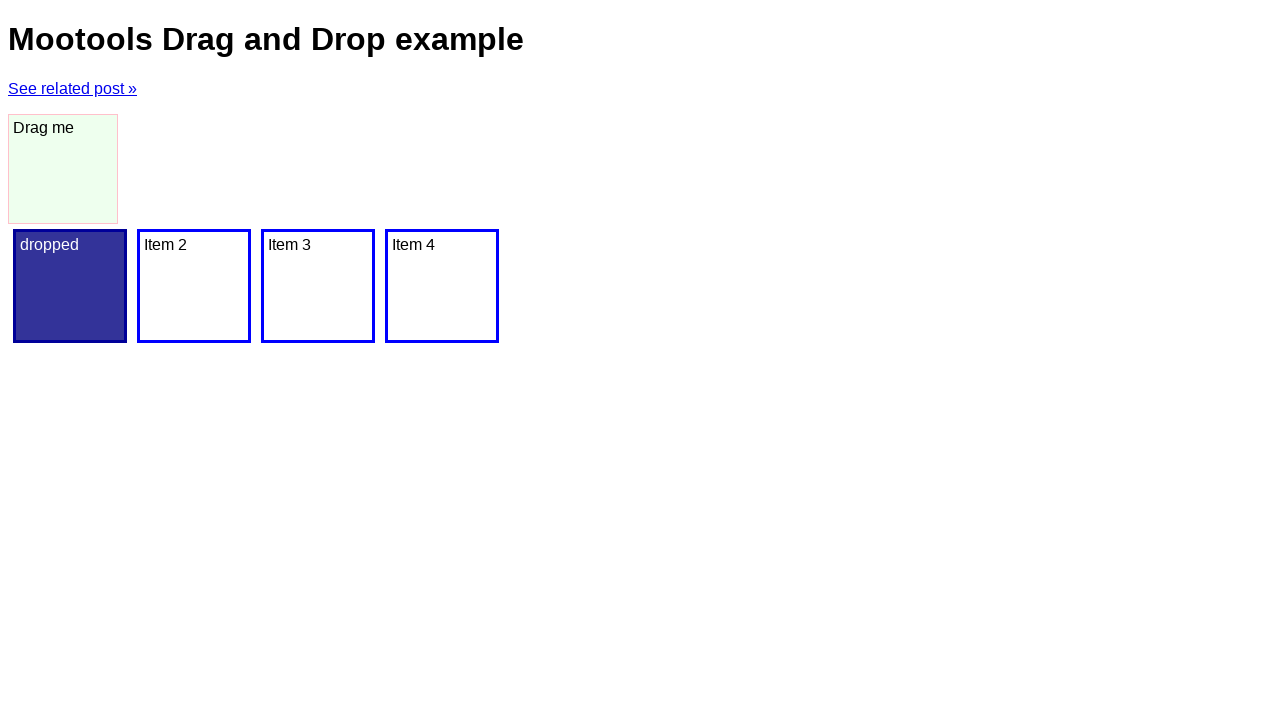